Verifies the random ID element has a valid ID format and checks it after refresh

Starting URL: https://demoqa.com/dynamic-properties

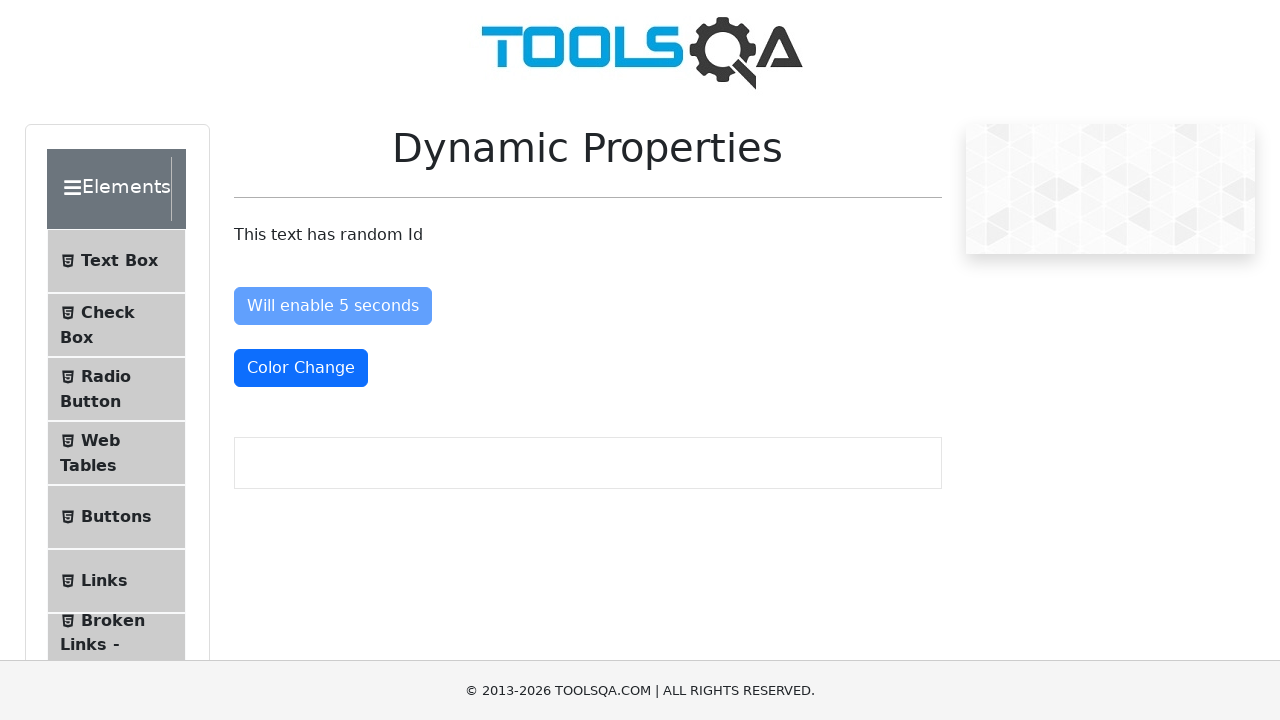

Located element with text 'This text has random Id'
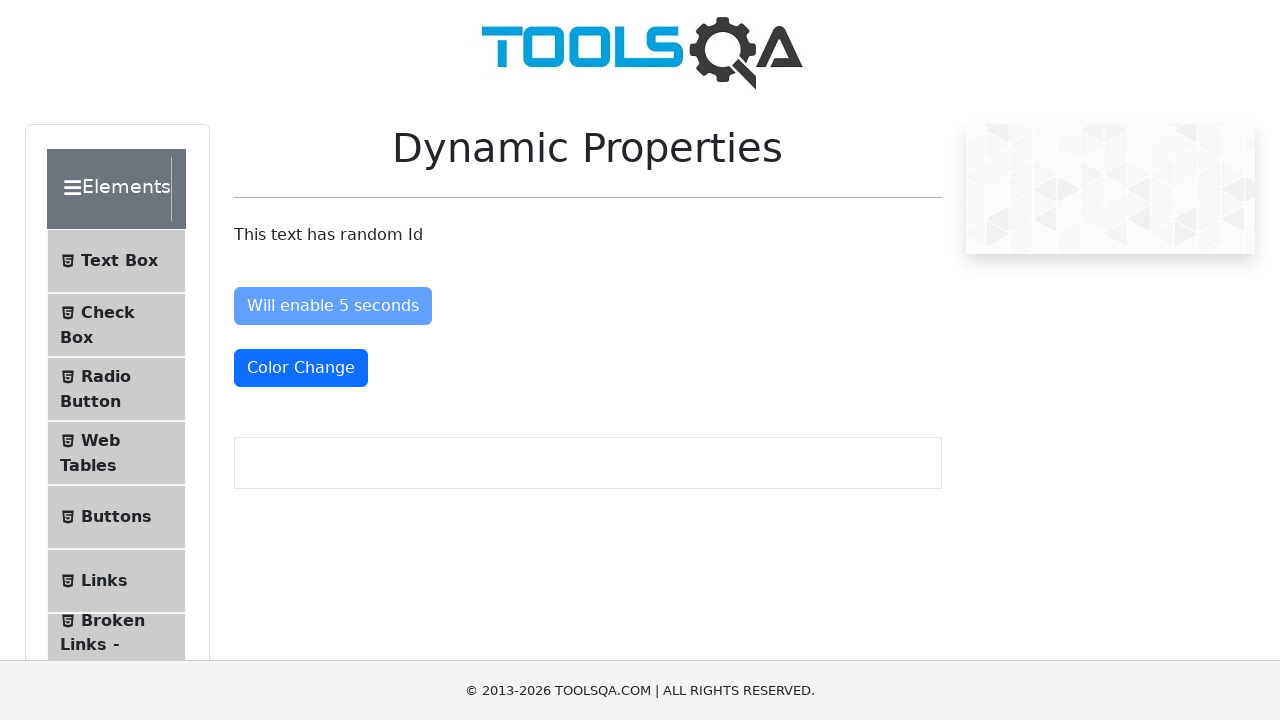

Element with random ID became visible
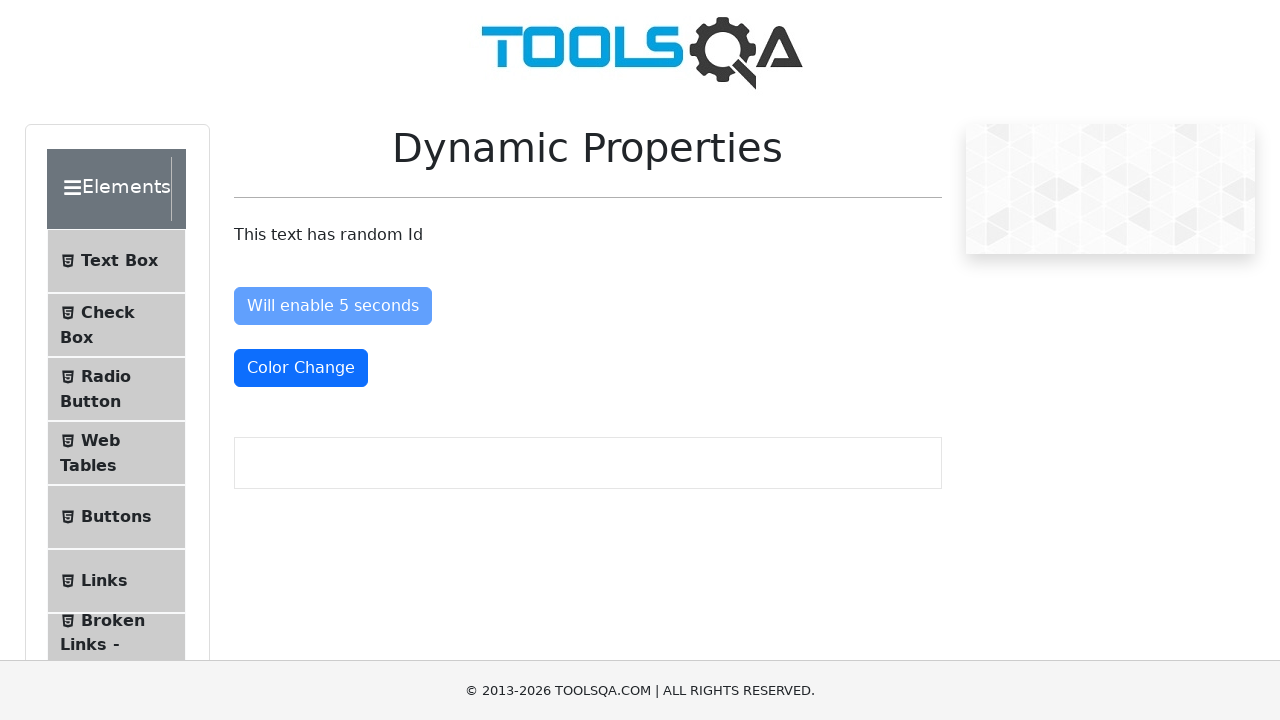

Retrieved initial ID from element: T235K
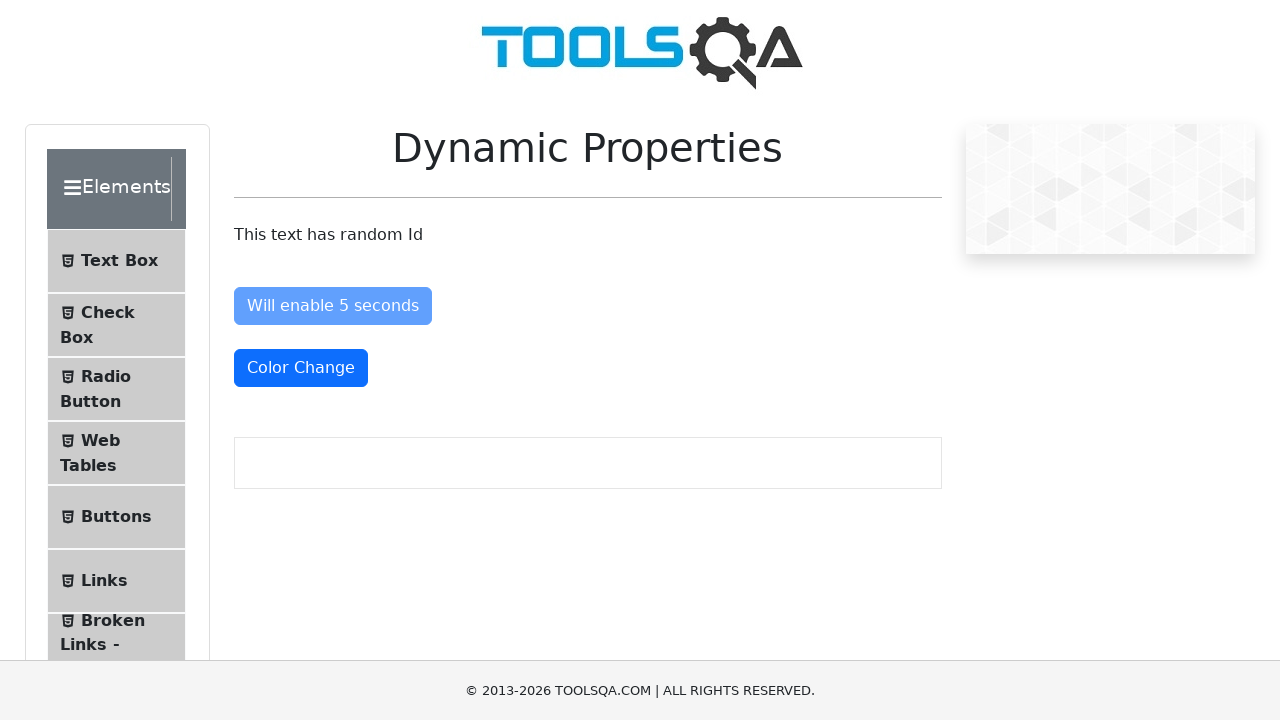

Verified that initial ID is not None
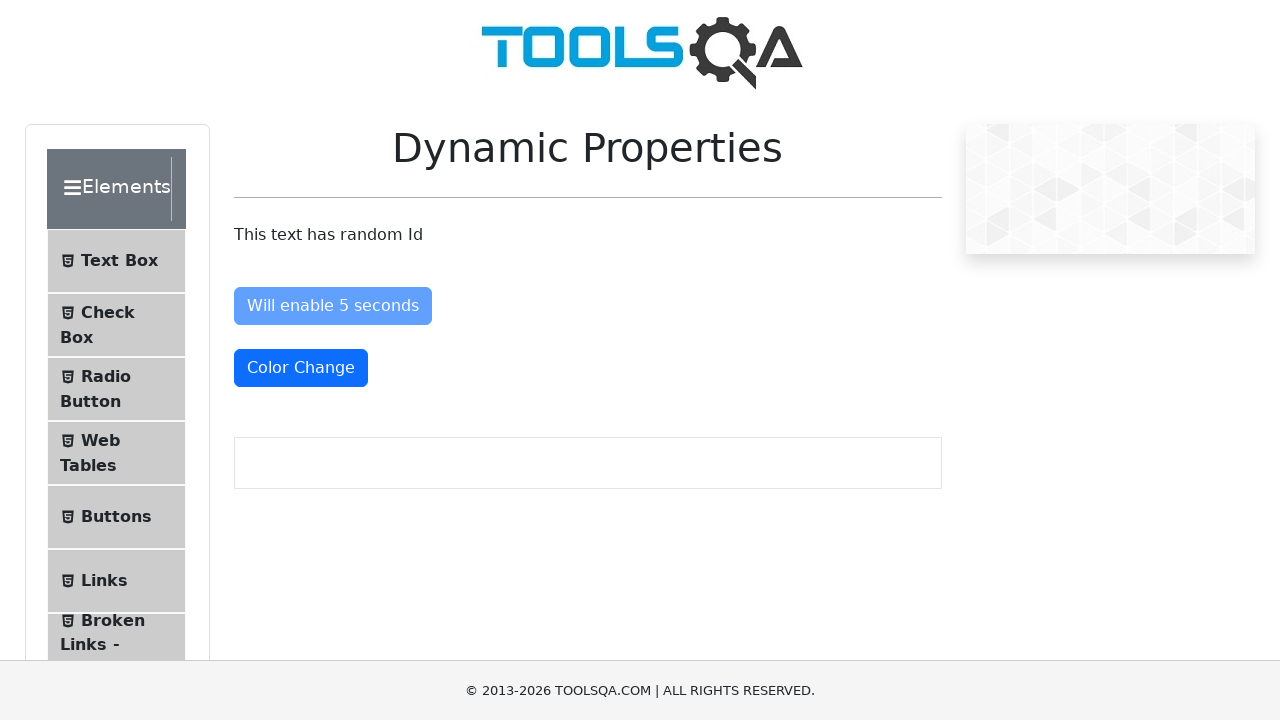

Verified initial ID 'T235K' matches expected format pattern
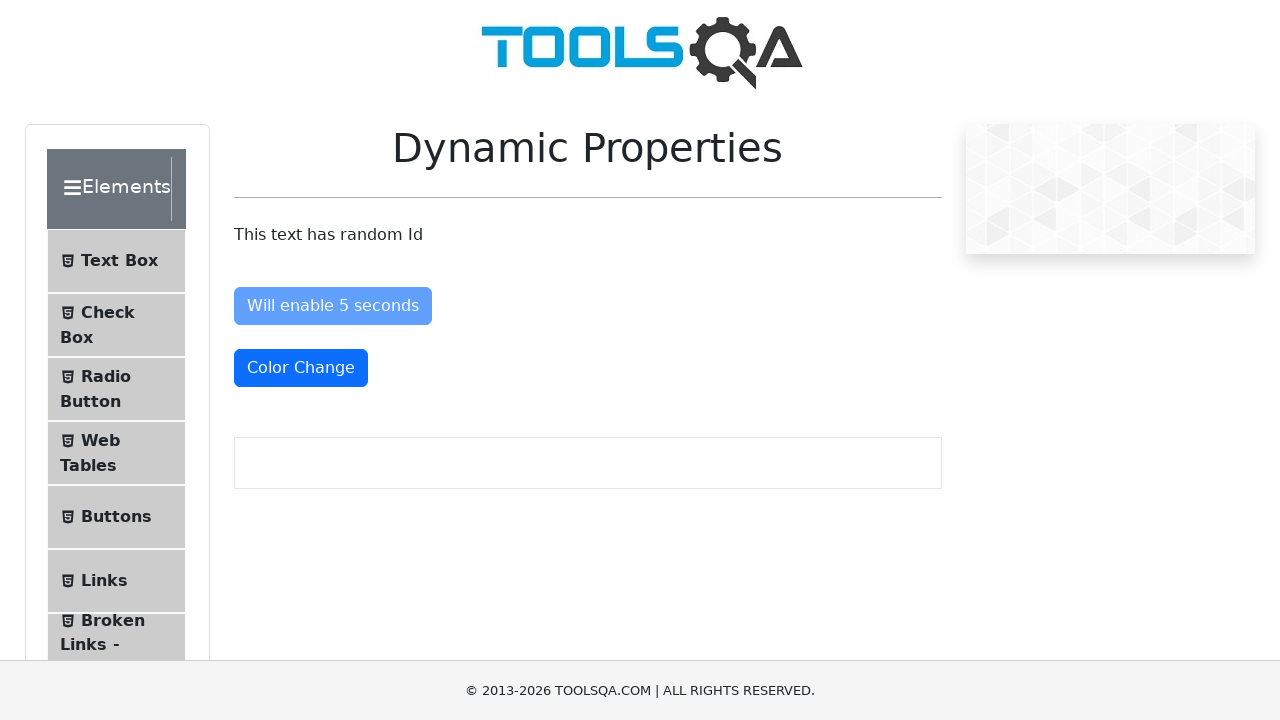

Page reloaded
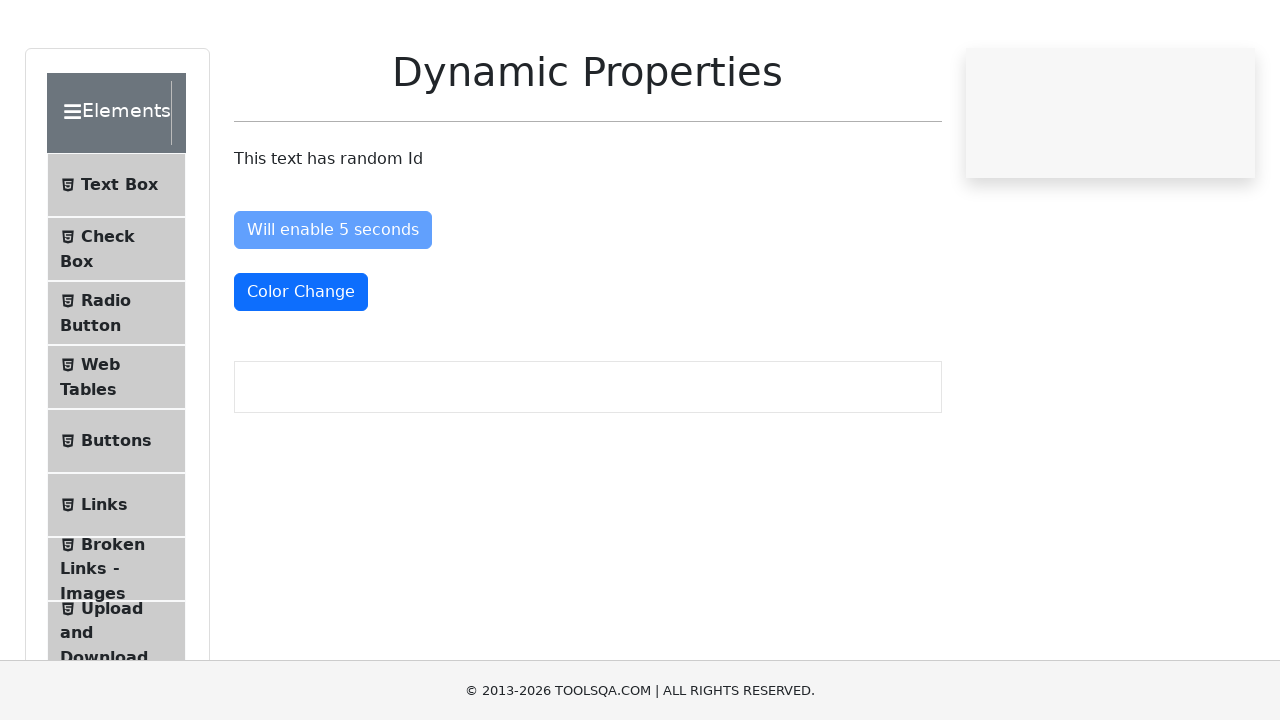

Located element with text 'This text has random Id' after page reload
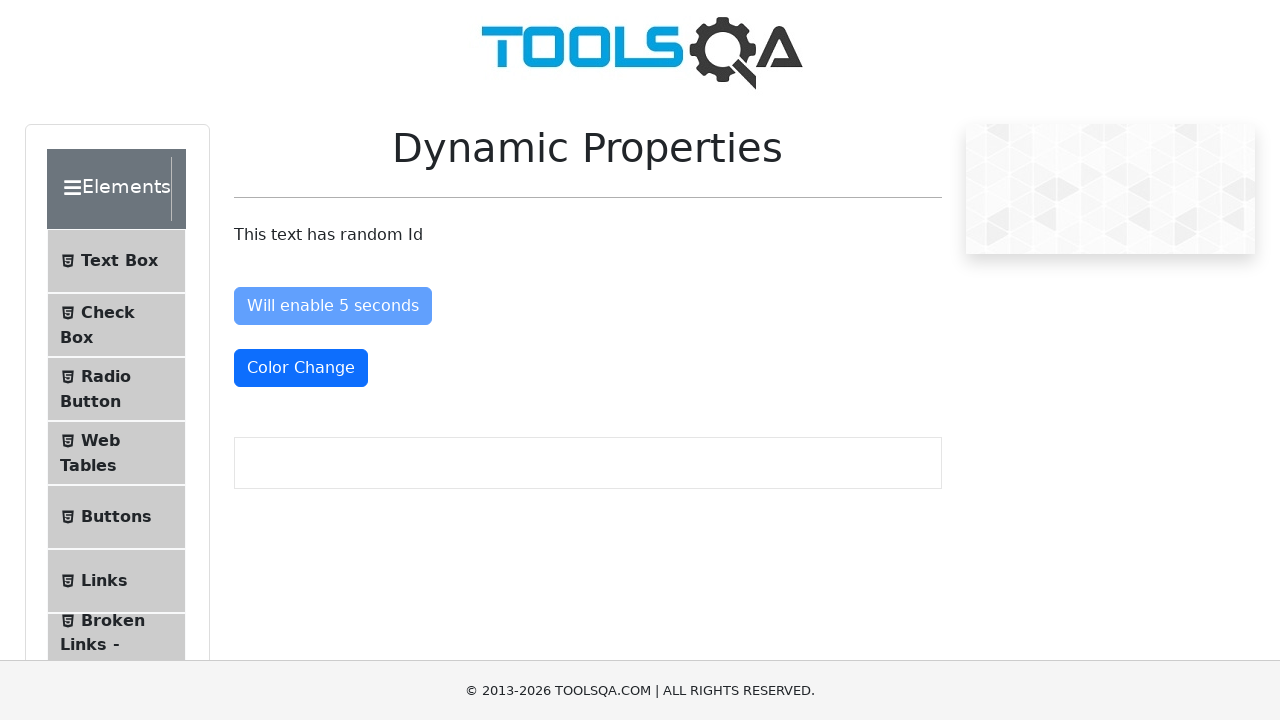

Element with random ID became visible after page reload
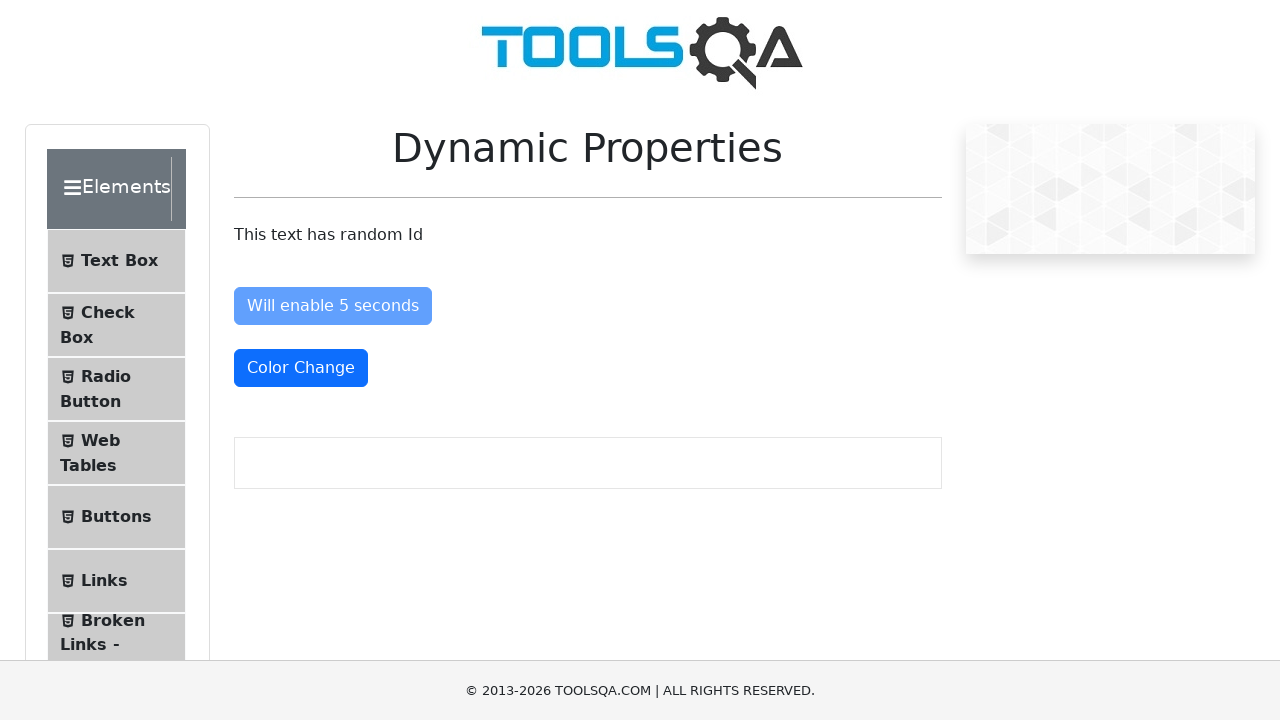

Retrieved updated ID from element: t6BhZ
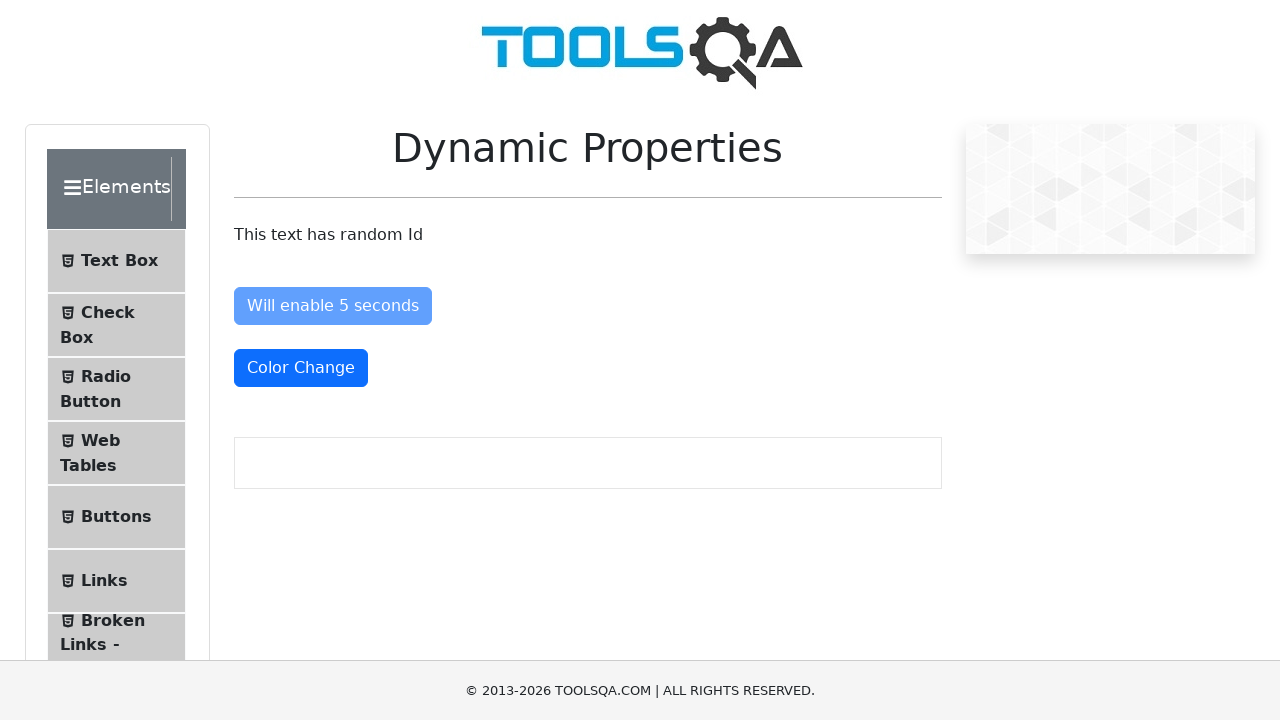

Verified updated ID 't6BhZ' matches expected format pattern
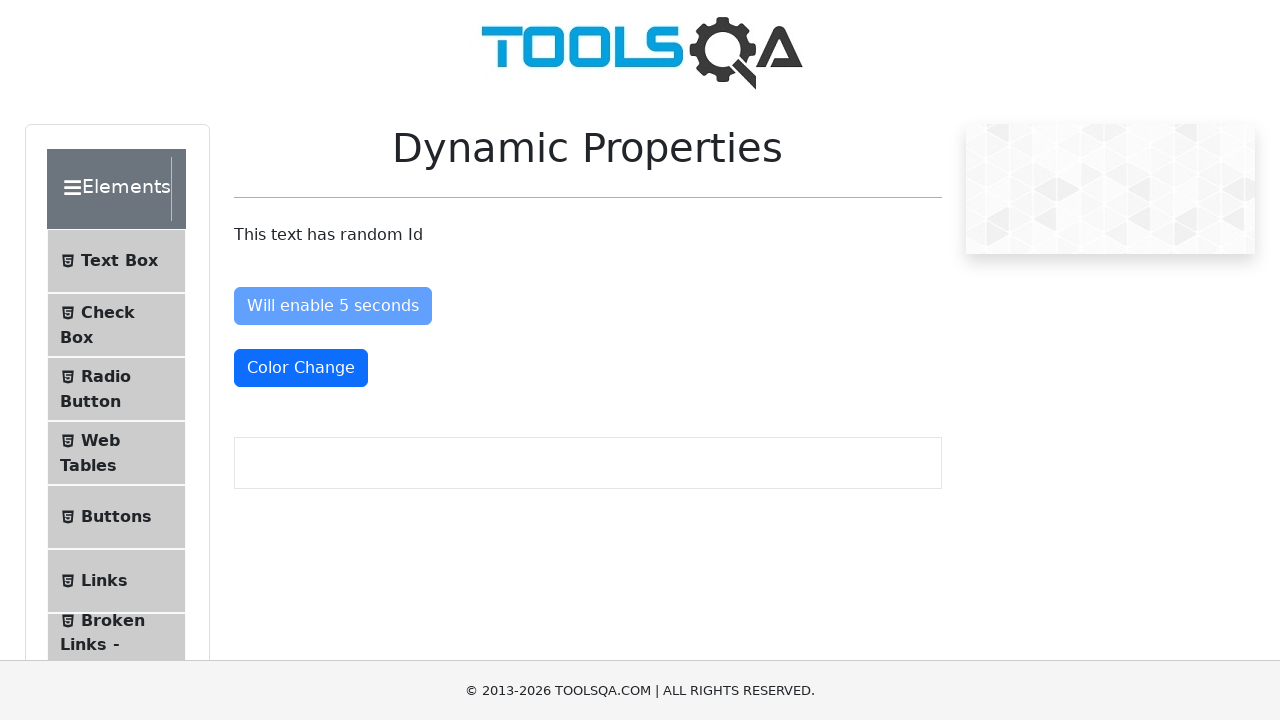

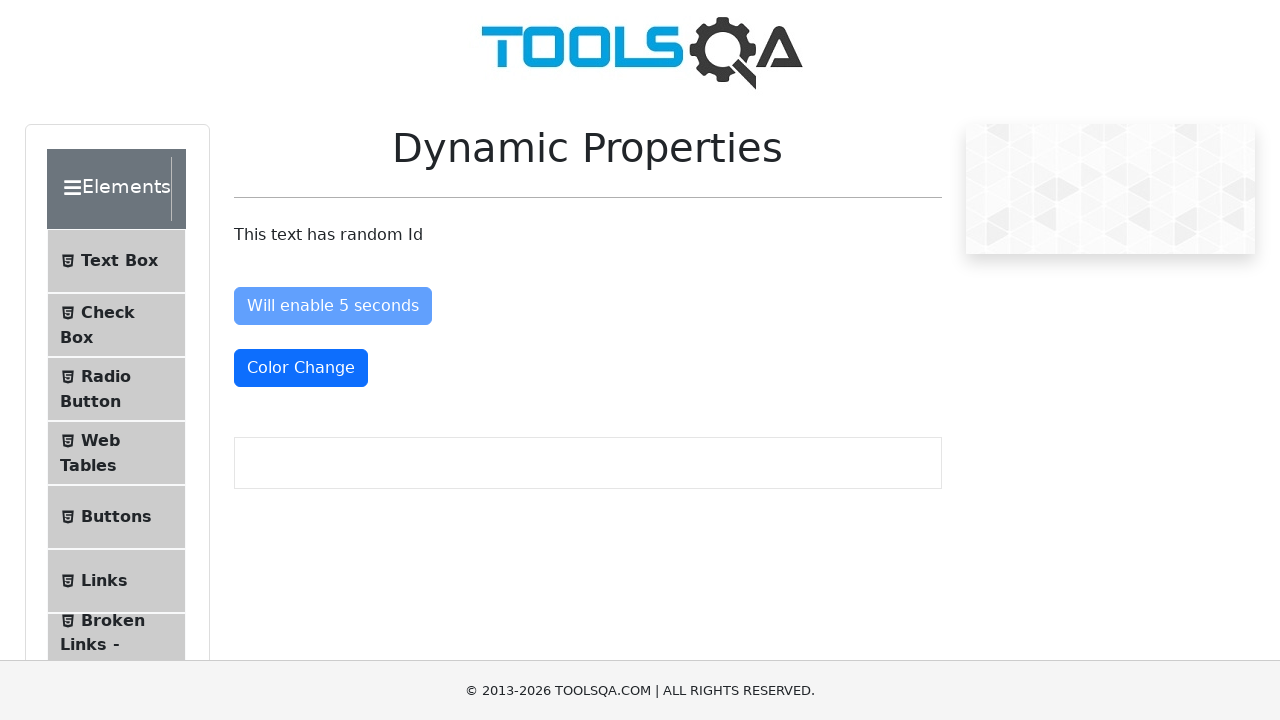